Tests radio button functionality by clicking radio buttons and verifying their selection states

Starting URL: https://loopcamp.vercel.app/radio-buttons.html

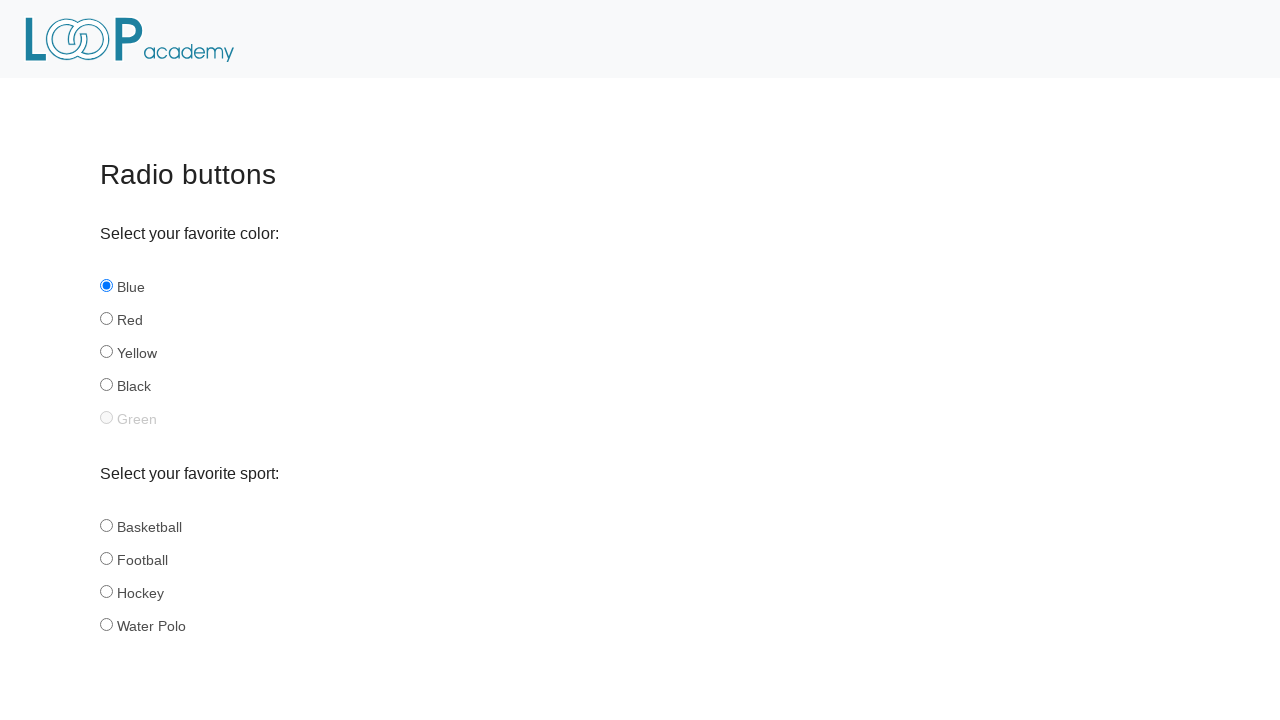

Clicked red radio button at (106, 318) on input#red
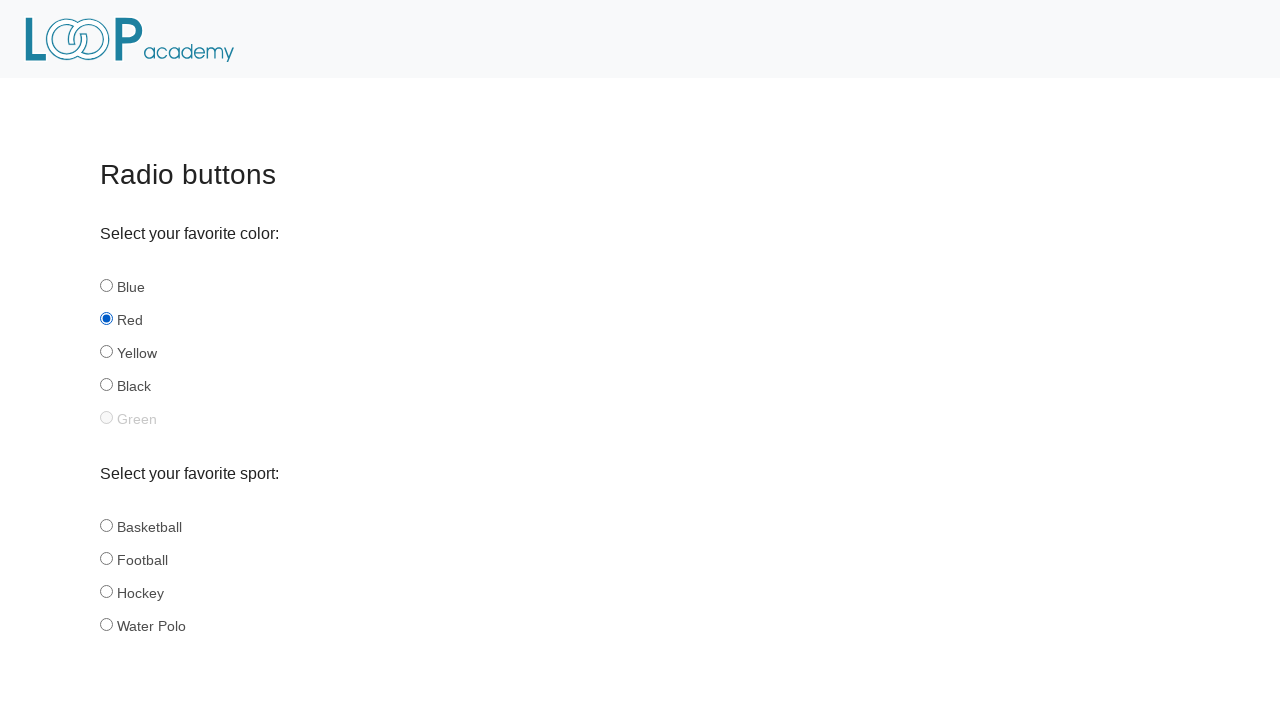

Located red radio button element
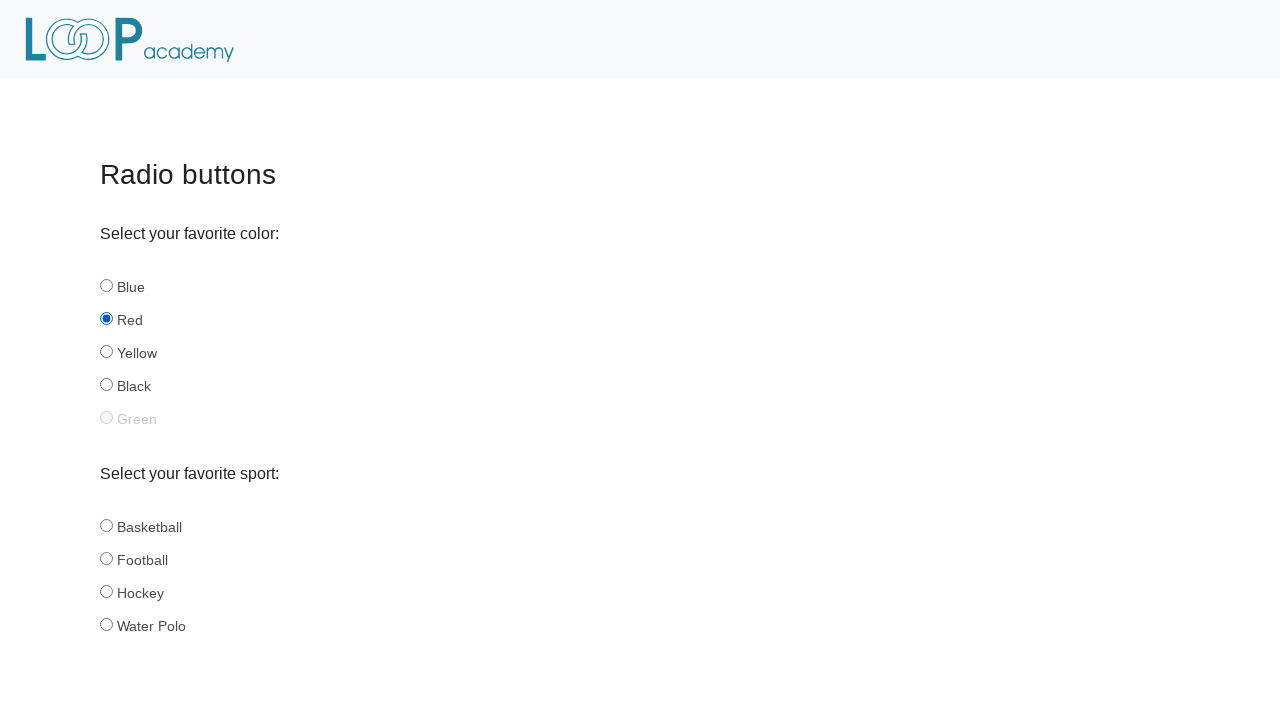

Located green radio button element
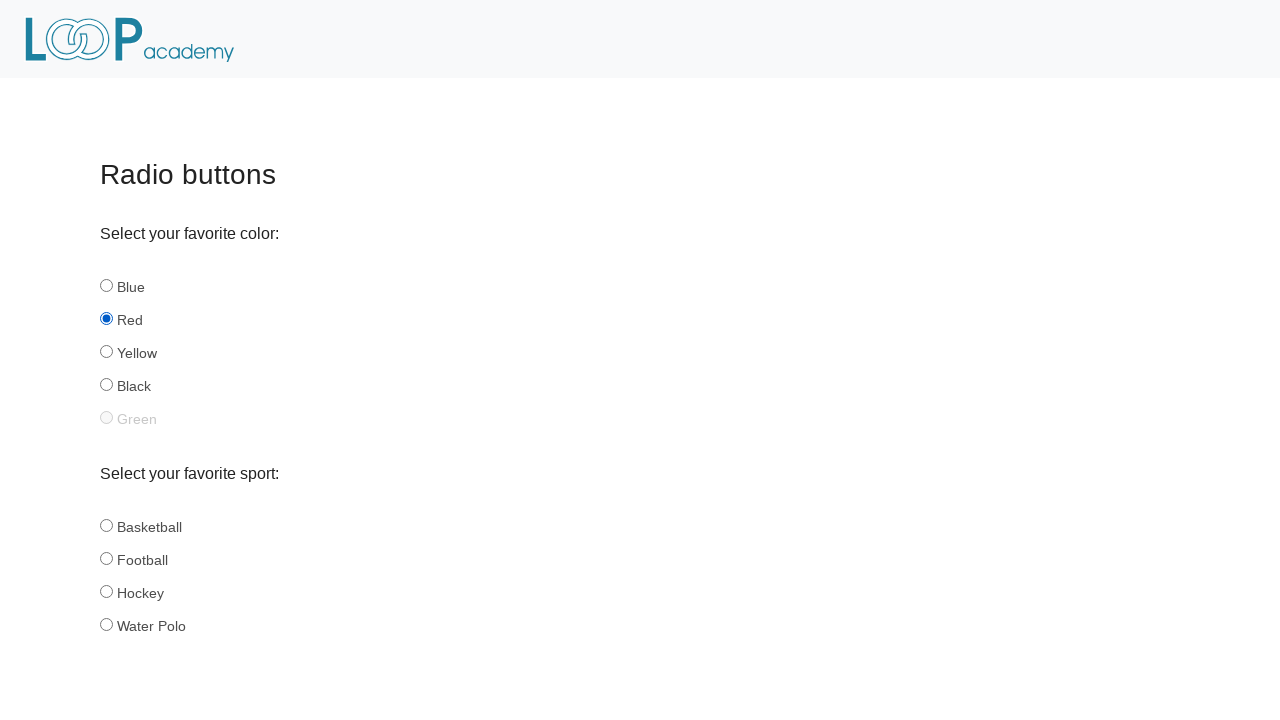

Verified red radio button is checked
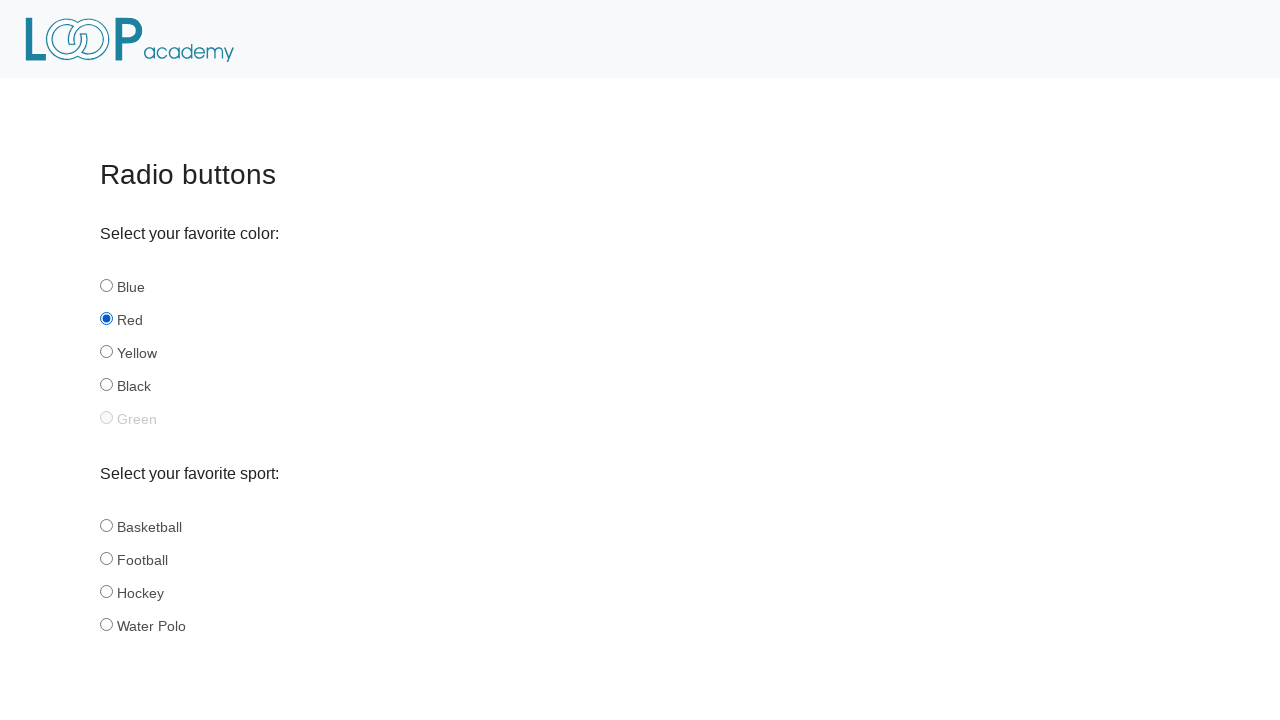

Verified green radio button is not checked (mutually exclusive)
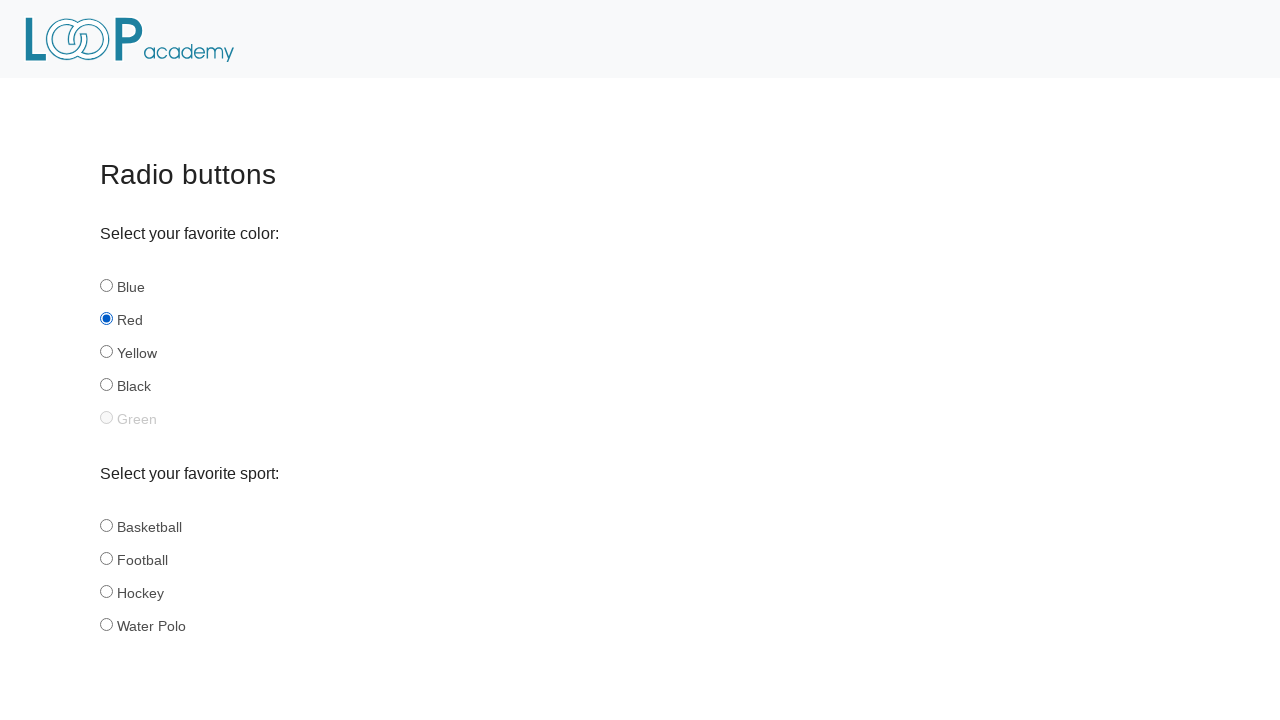

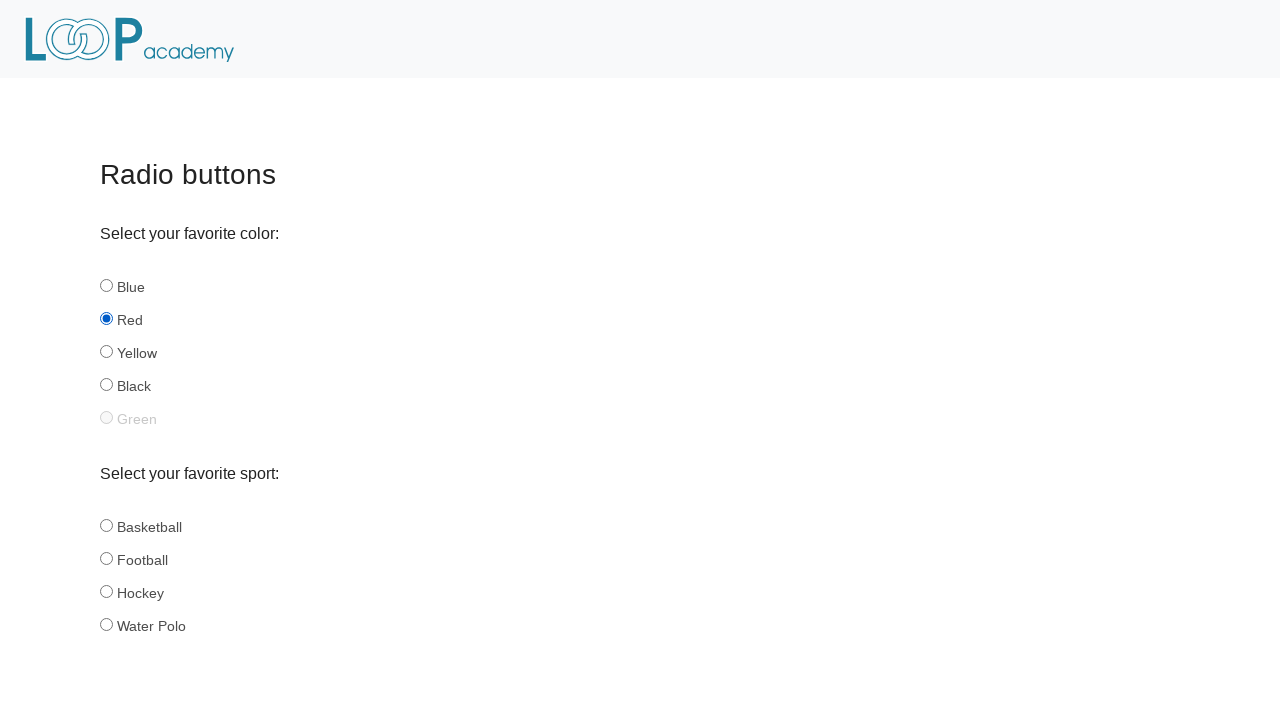